Tests firstName field validation with mixed case and trailing spaces

Starting URL: https://buggy.justtestit.org/register

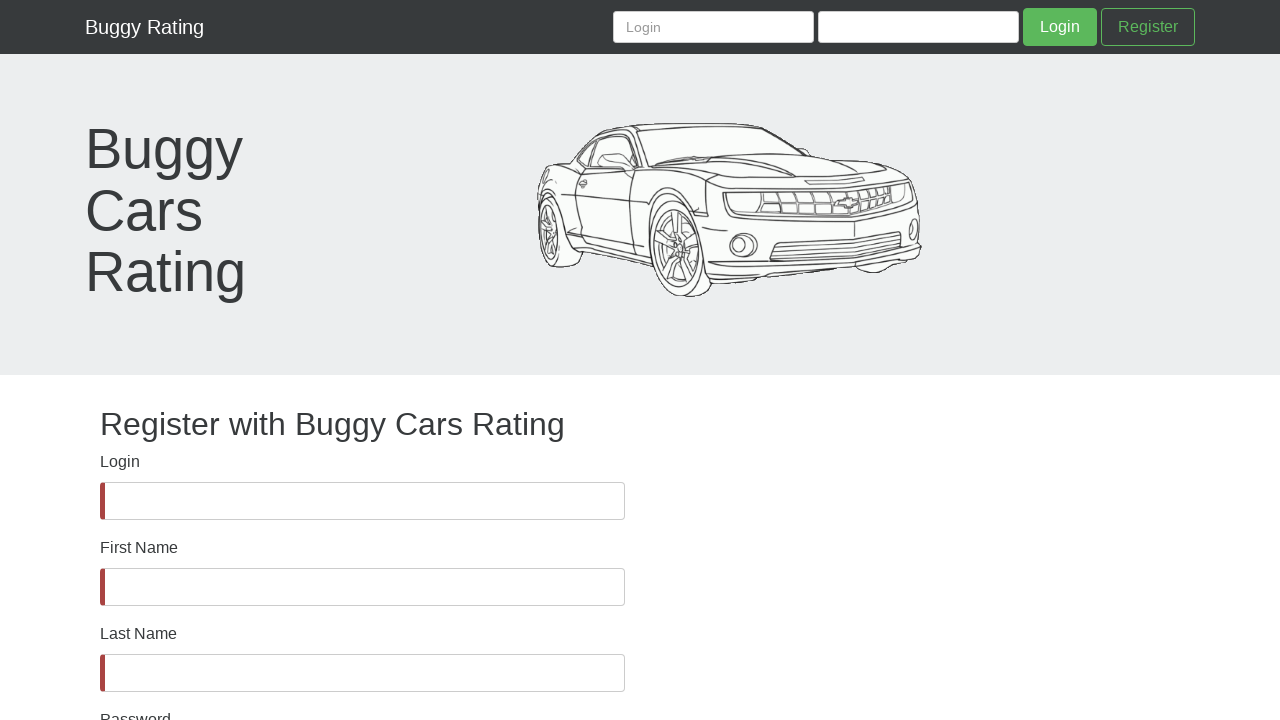

Waited for firstName field to be visible
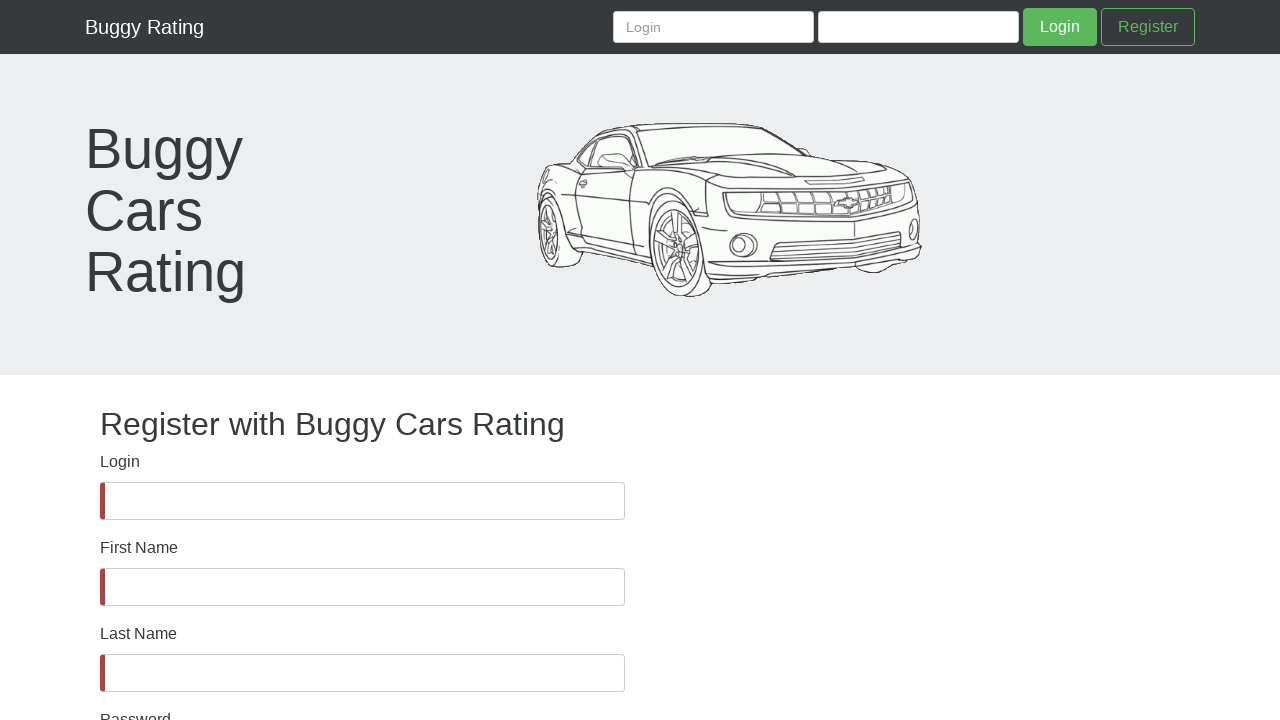

Filled firstName field with mixed case characters and trailing spaces (length < 50) on #firstName
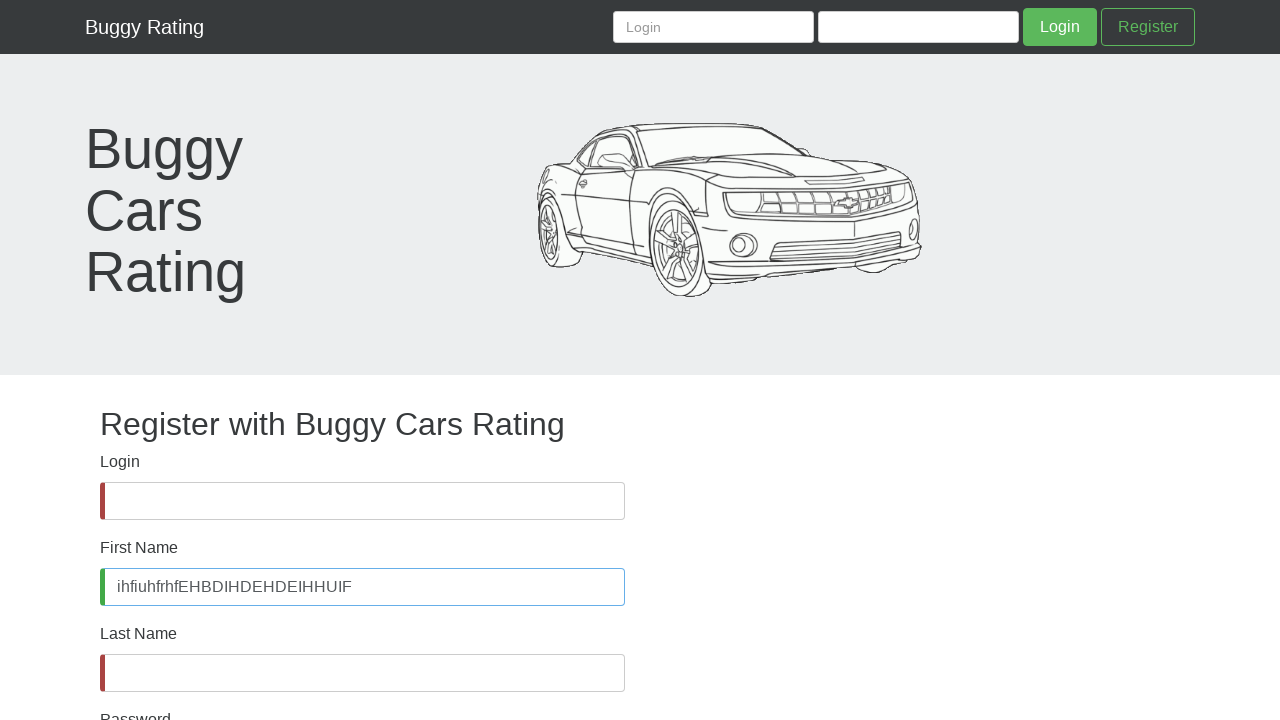

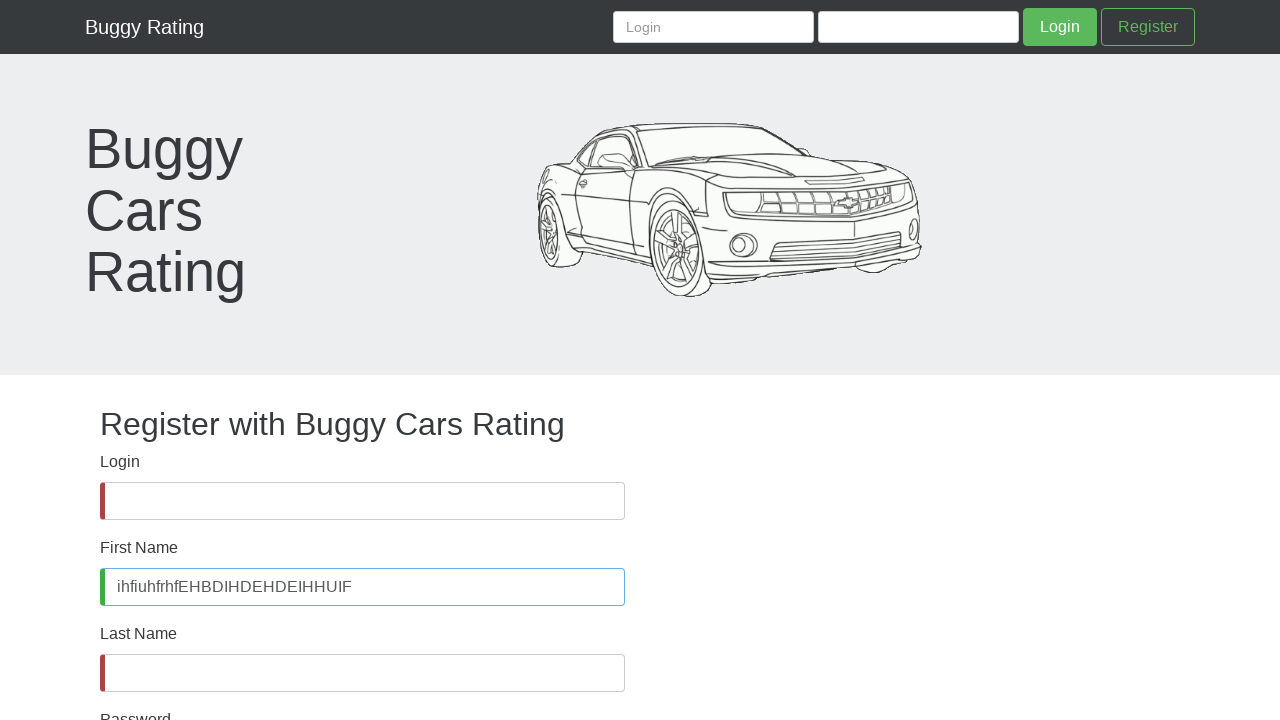